Tests filtering to display only active (incomplete) todo items

Starting URL: https://demo.playwright.dev/todomvc

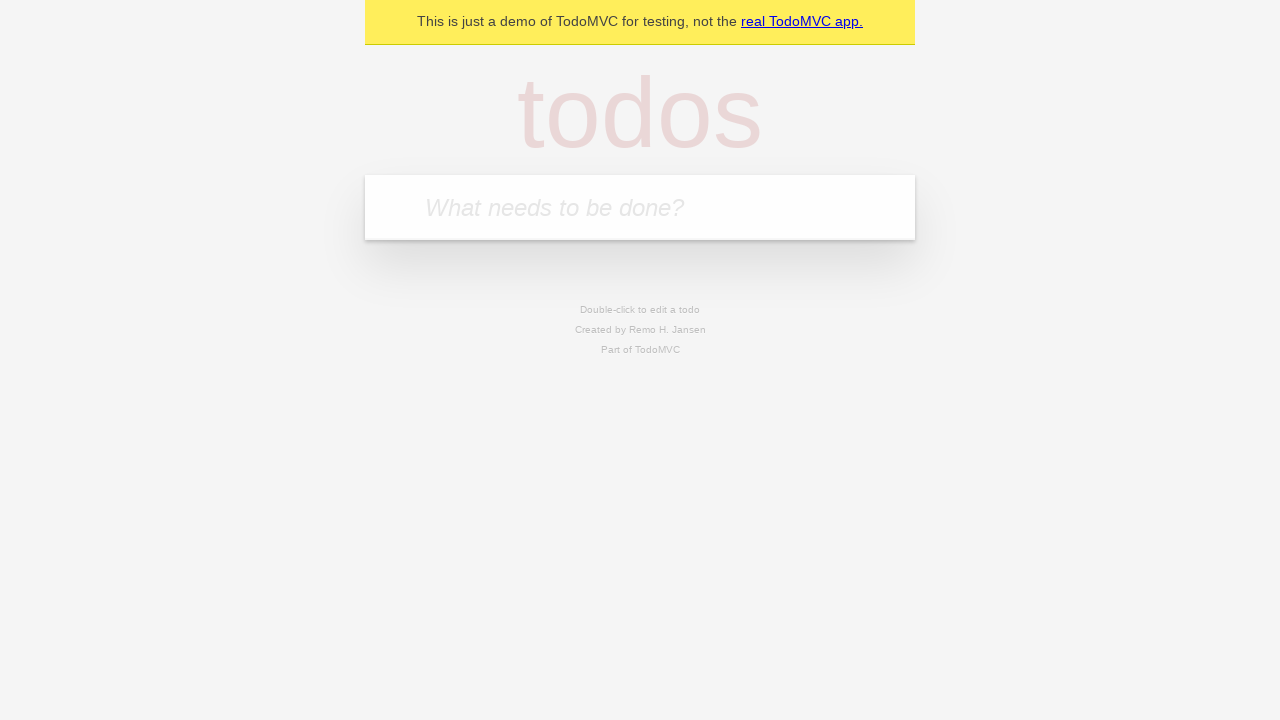

Filled todo input with 'buy some cheese' on internal:attr=[placeholder="What needs to be done?"i]
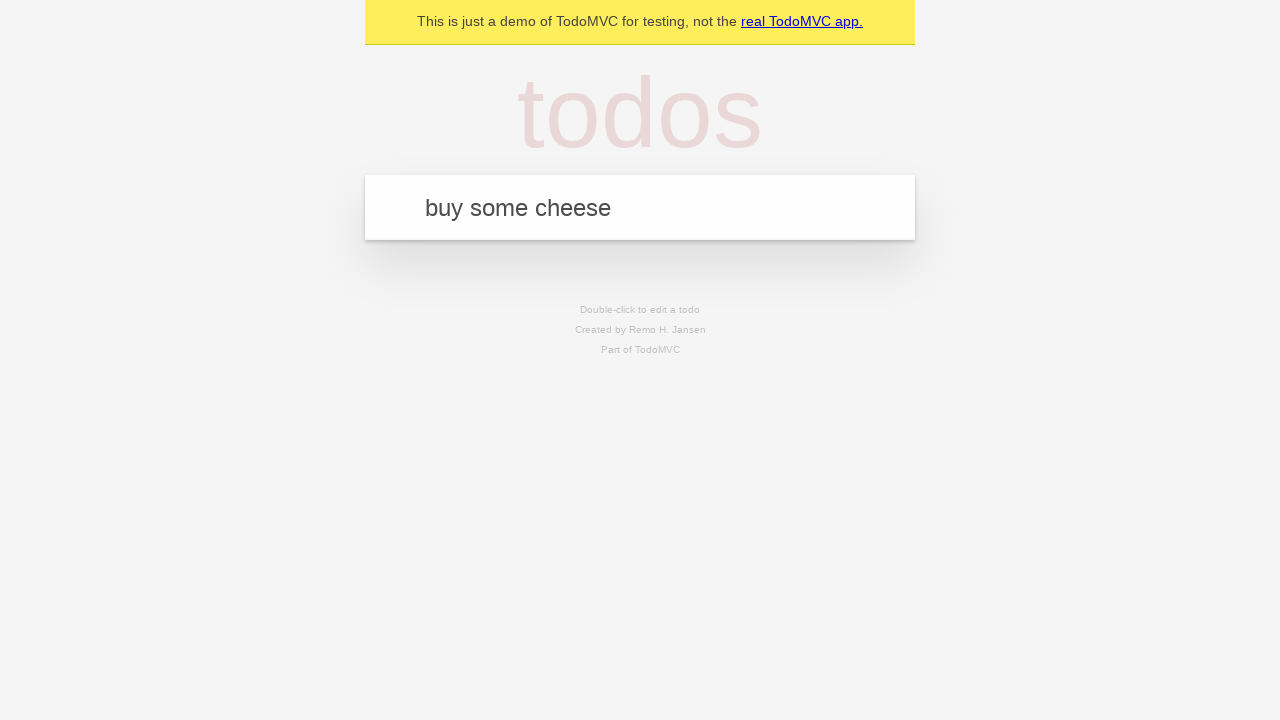

Pressed Enter to create first todo on internal:attr=[placeholder="What needs to be done?"i]
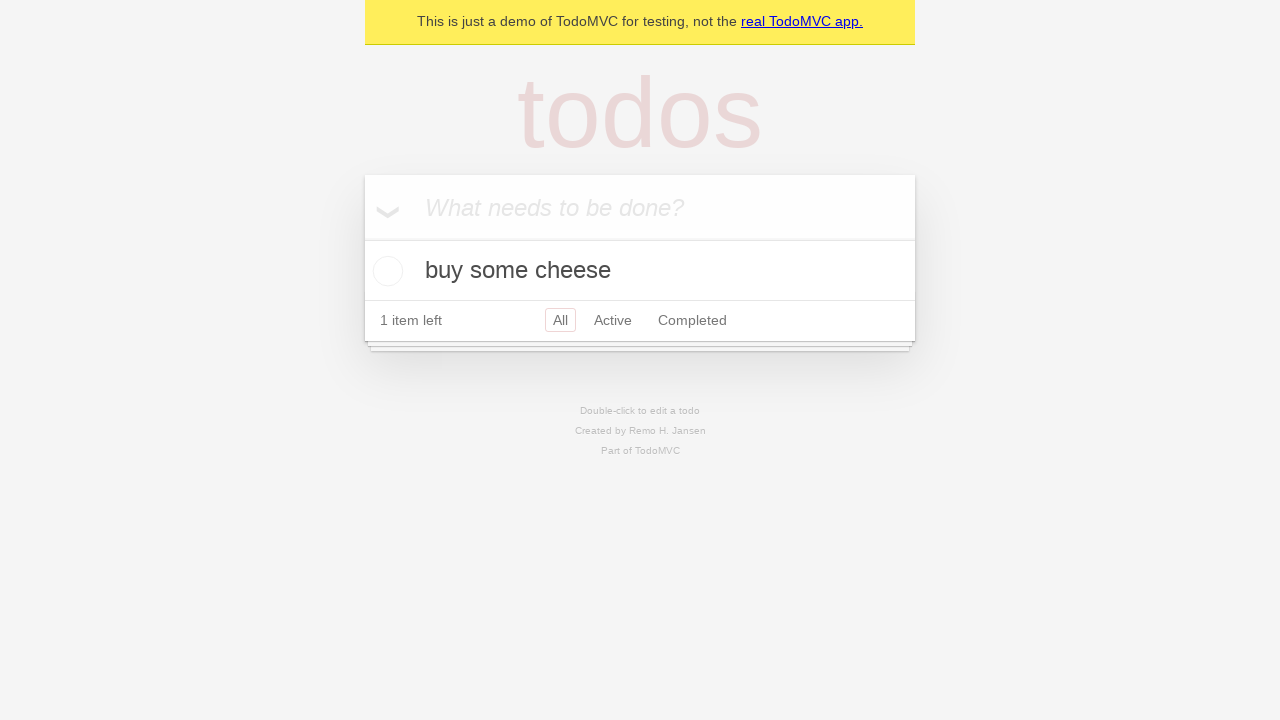

Filled todo input with 'feed the cat' on internal:attr=[placeholder="What needs to be done?"i]
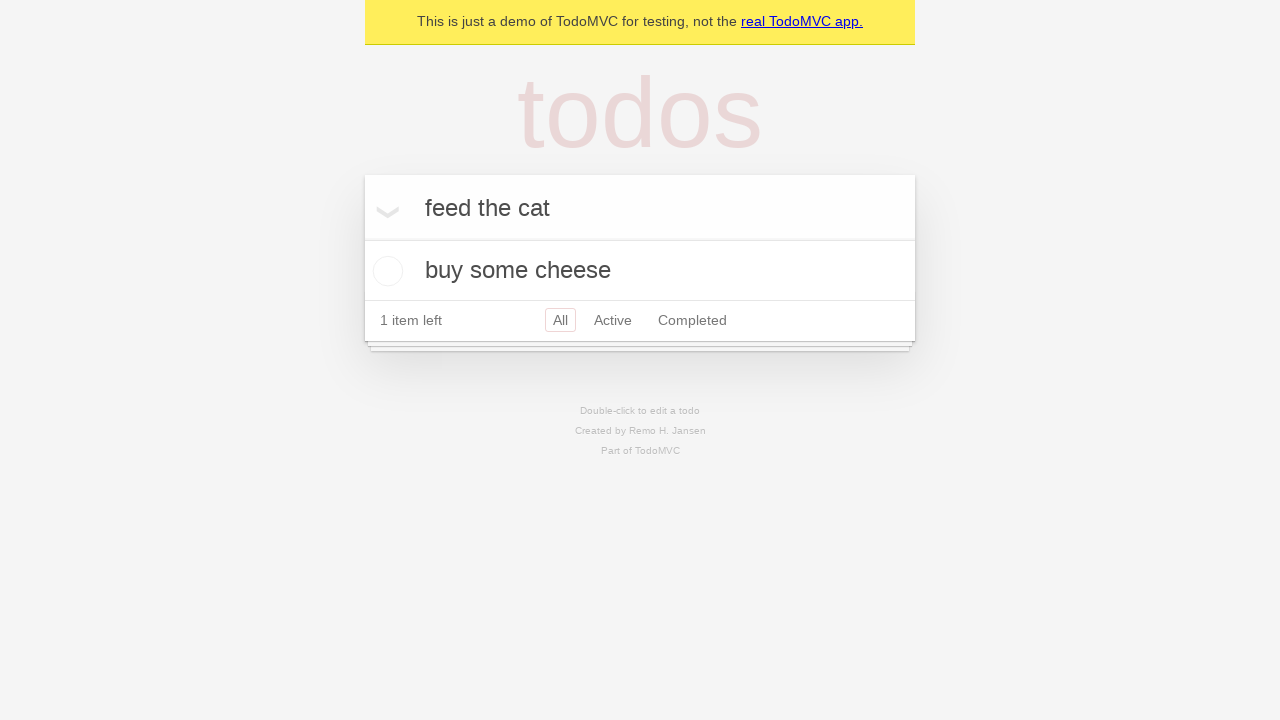

Pressed Enter to create second todo on internal:attr=[placeholder="What needs to be done?"i]
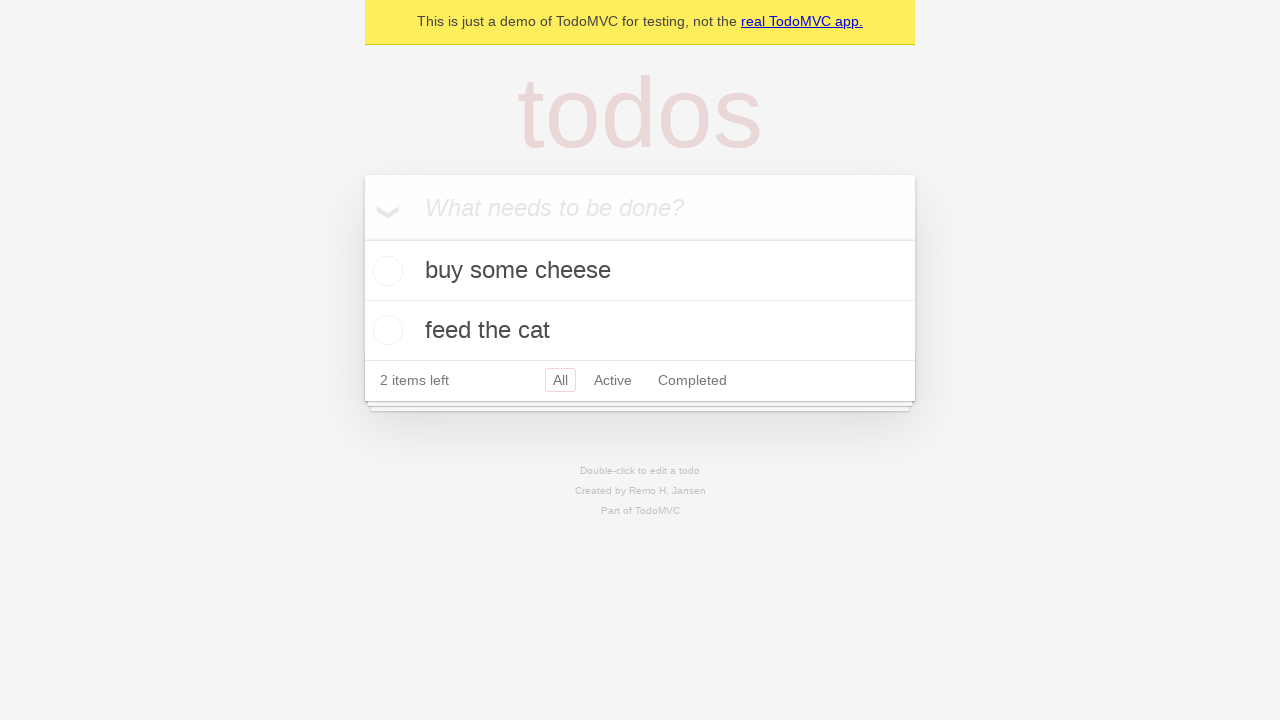

Filled todo input with 'book a doctors appointment' on internal:attr=[placeholder="What needs to be done?"i]
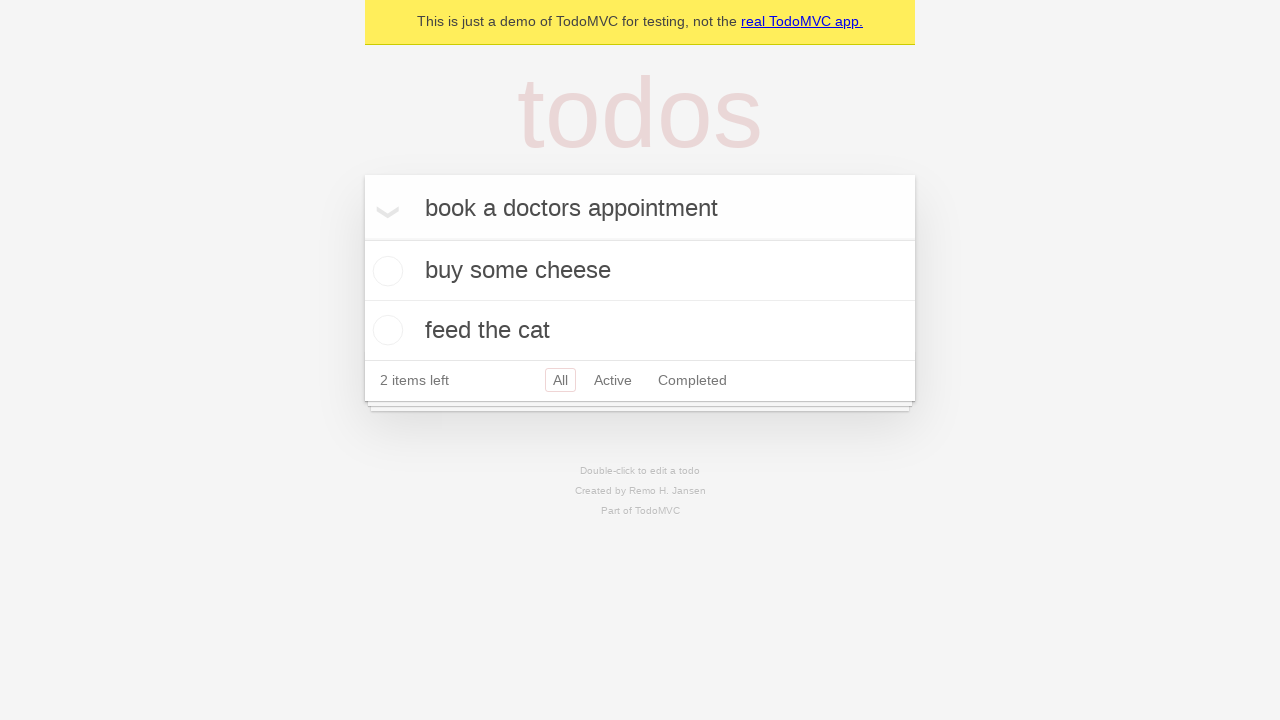

Pressed Enter to create third todo on internal:attr=[placeholder="What needs to be done?"i]
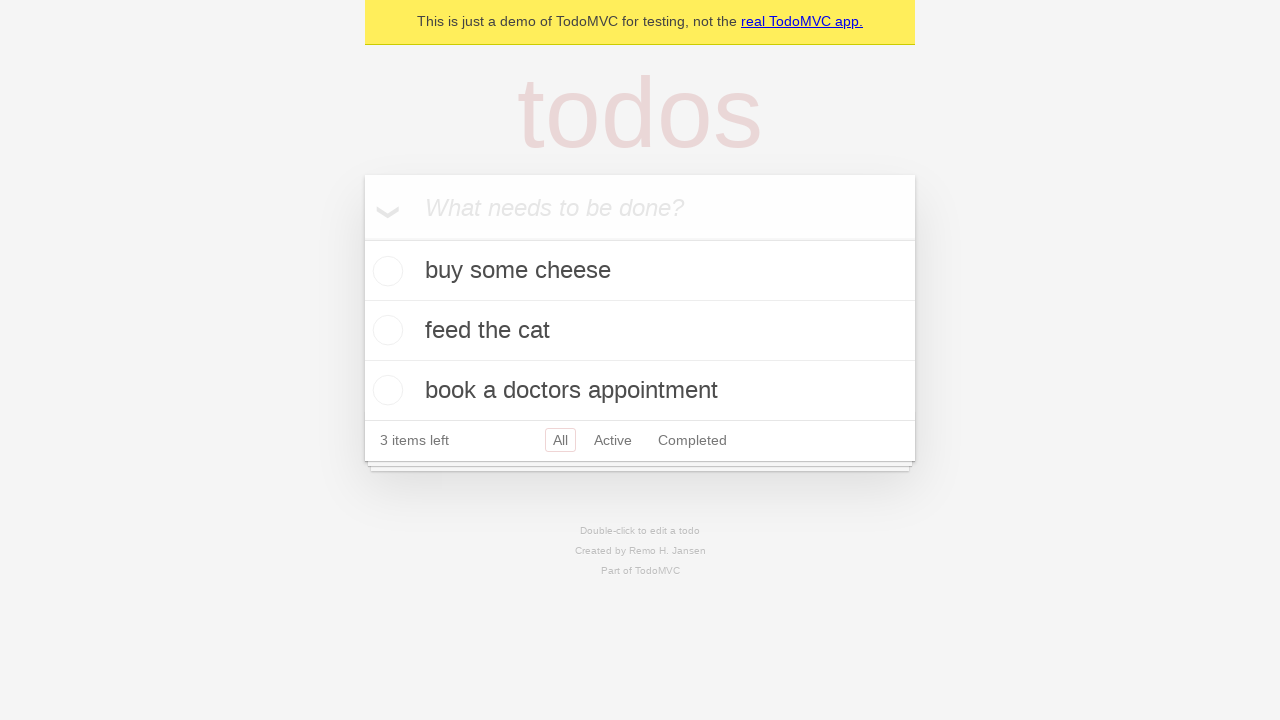

Waited for todos to be persisted in localStorage
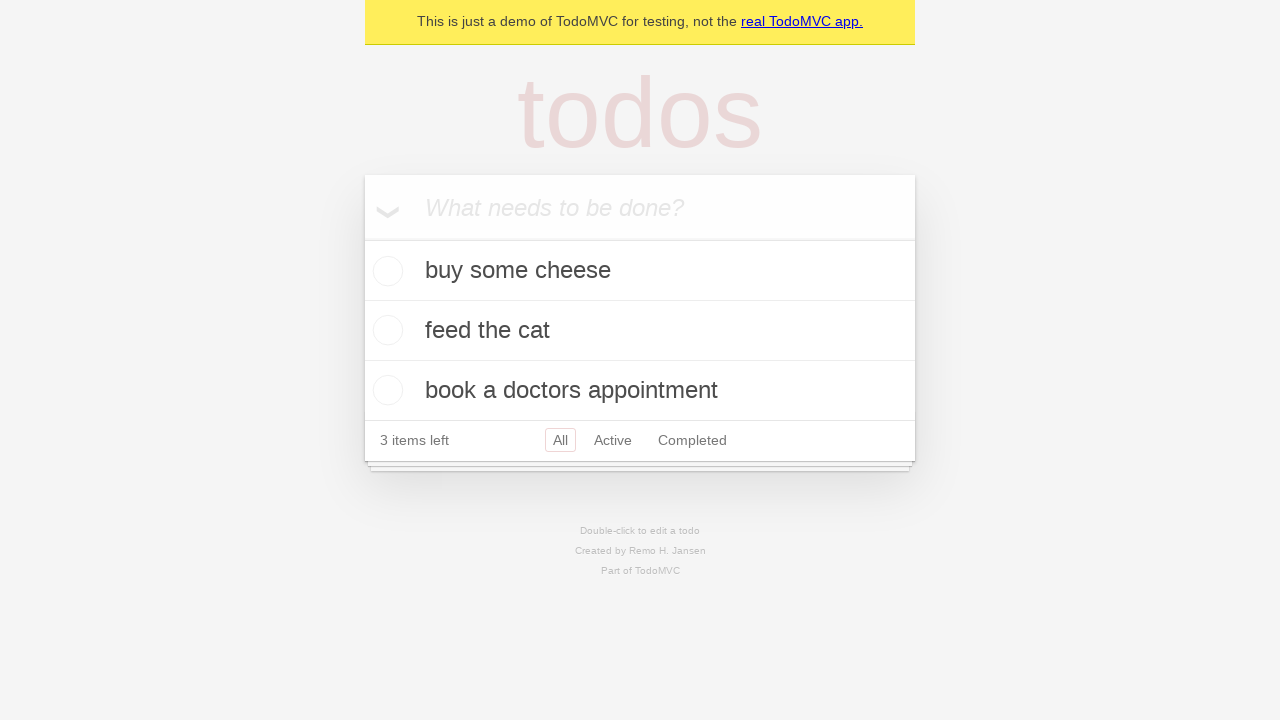

Checked the second todo item to mark it complete at (385, 330) on internal:testid=[data-testid="todo-item"s] >> nth=1 >> internal:role=checkbox
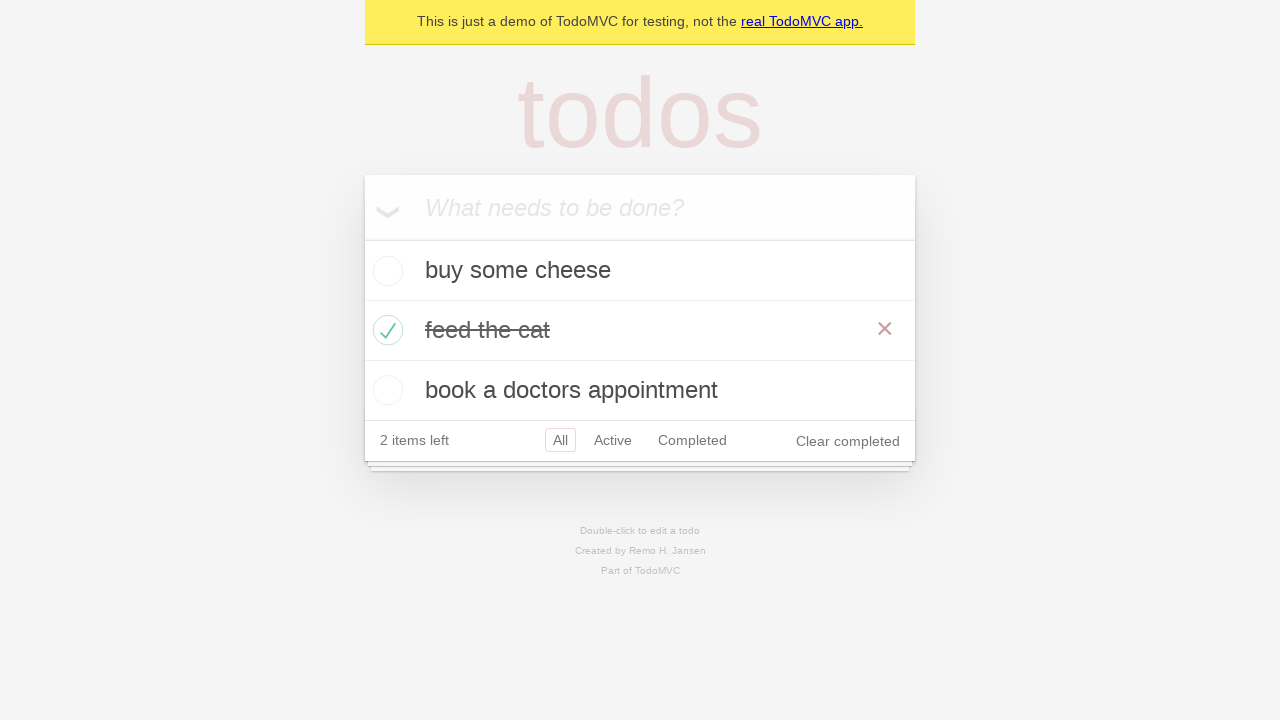

Clicked Active filter to display only incomplete items at (613, 440) on internal:role=link[name="Active"i]
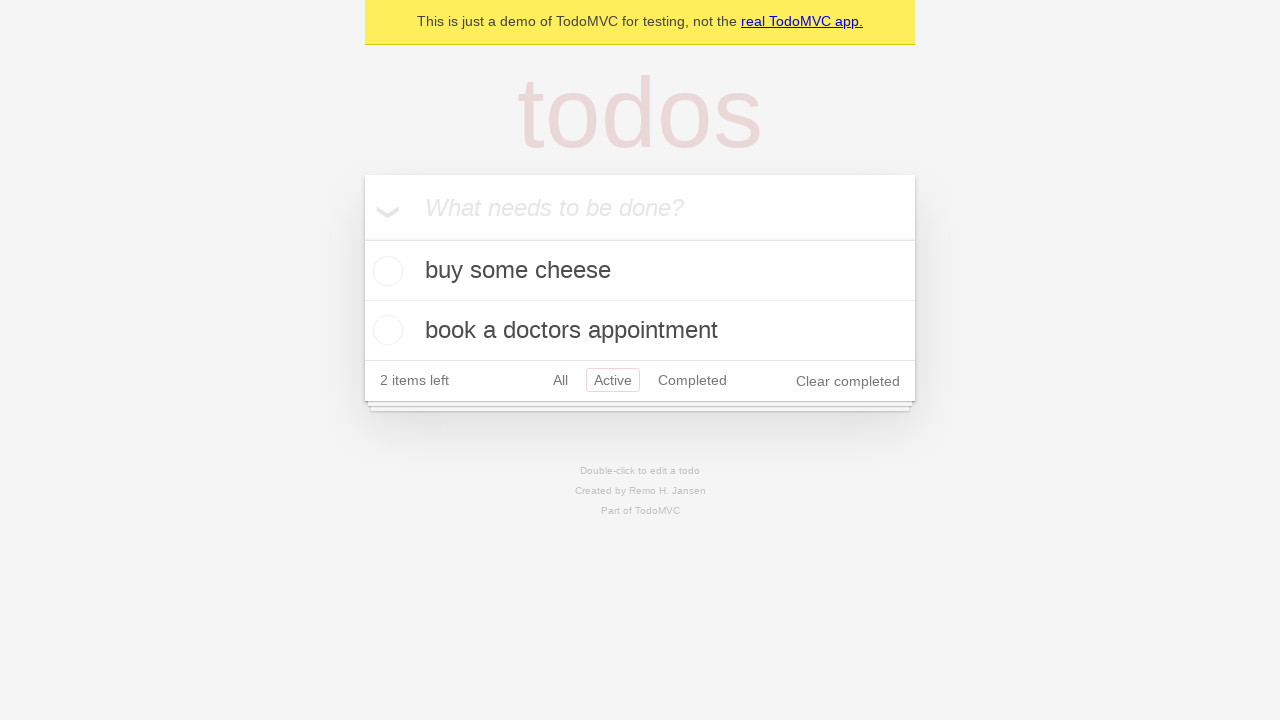

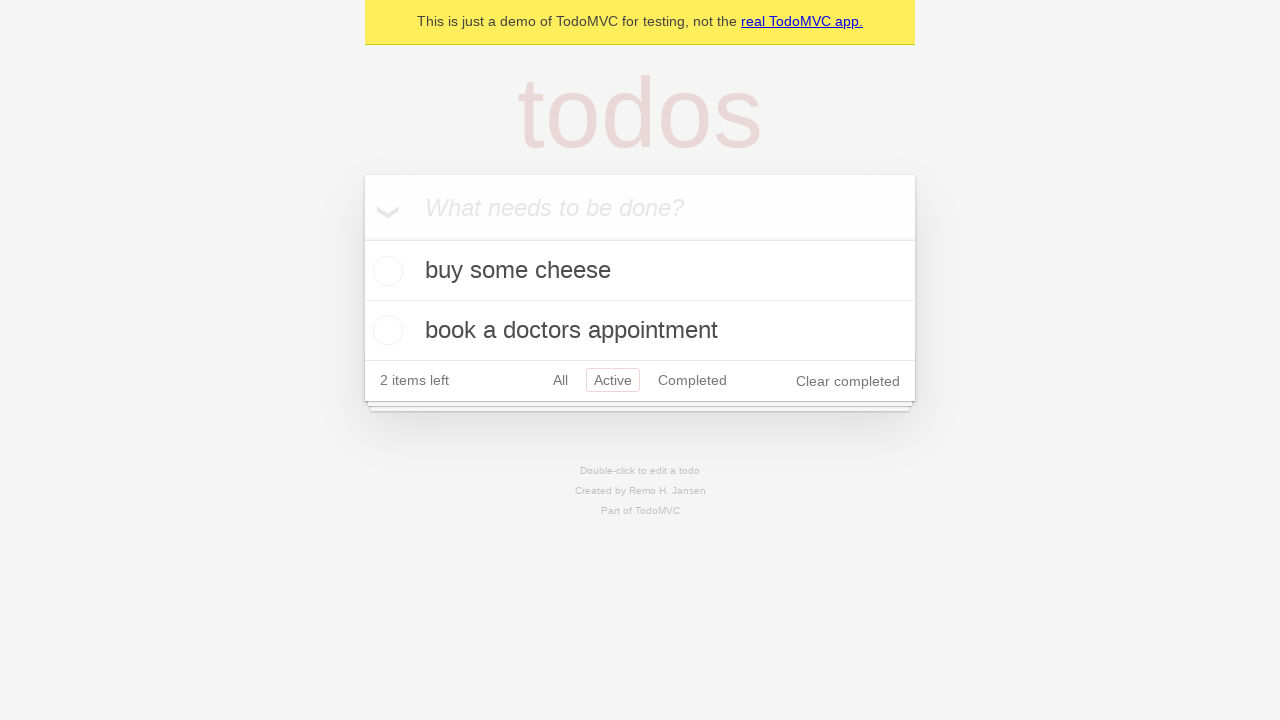